Tests the New to BC Parks section links by clicking on image links for reservations, things to do, accessibility, and visit responsibly pages

Starting URL: https://bcparks.ca/

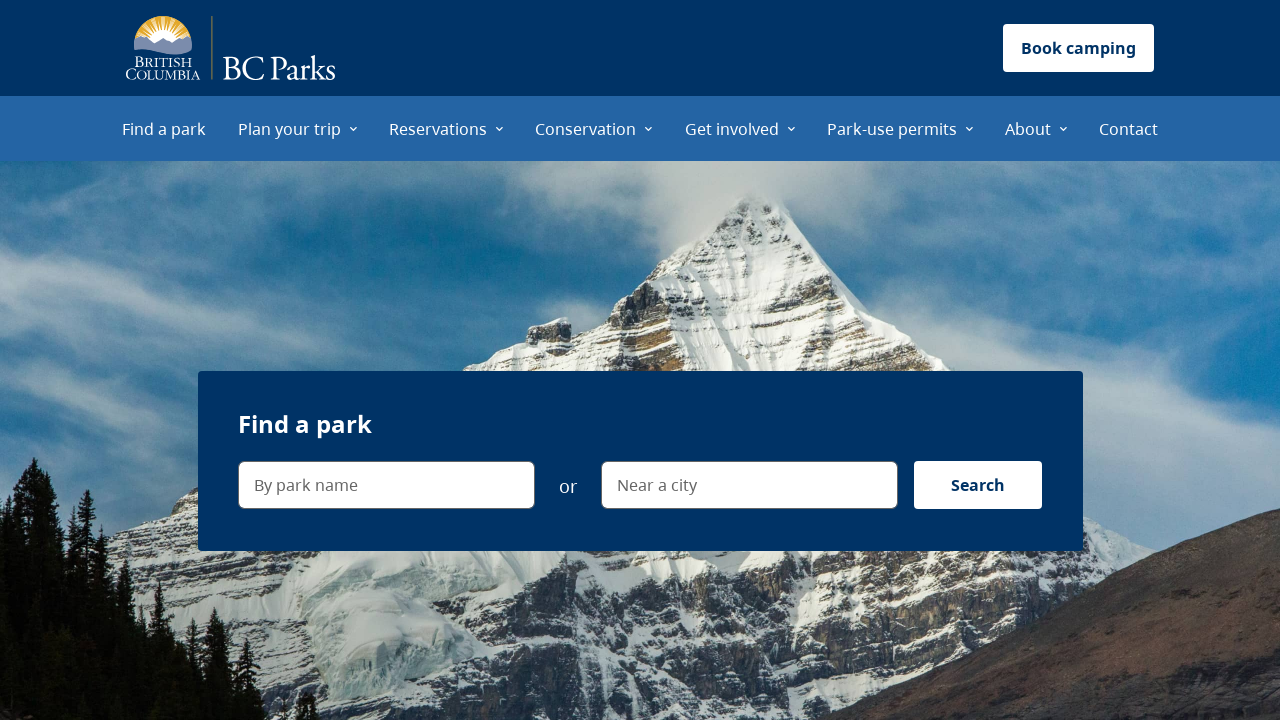

Waited for page to fully load with networkidle state
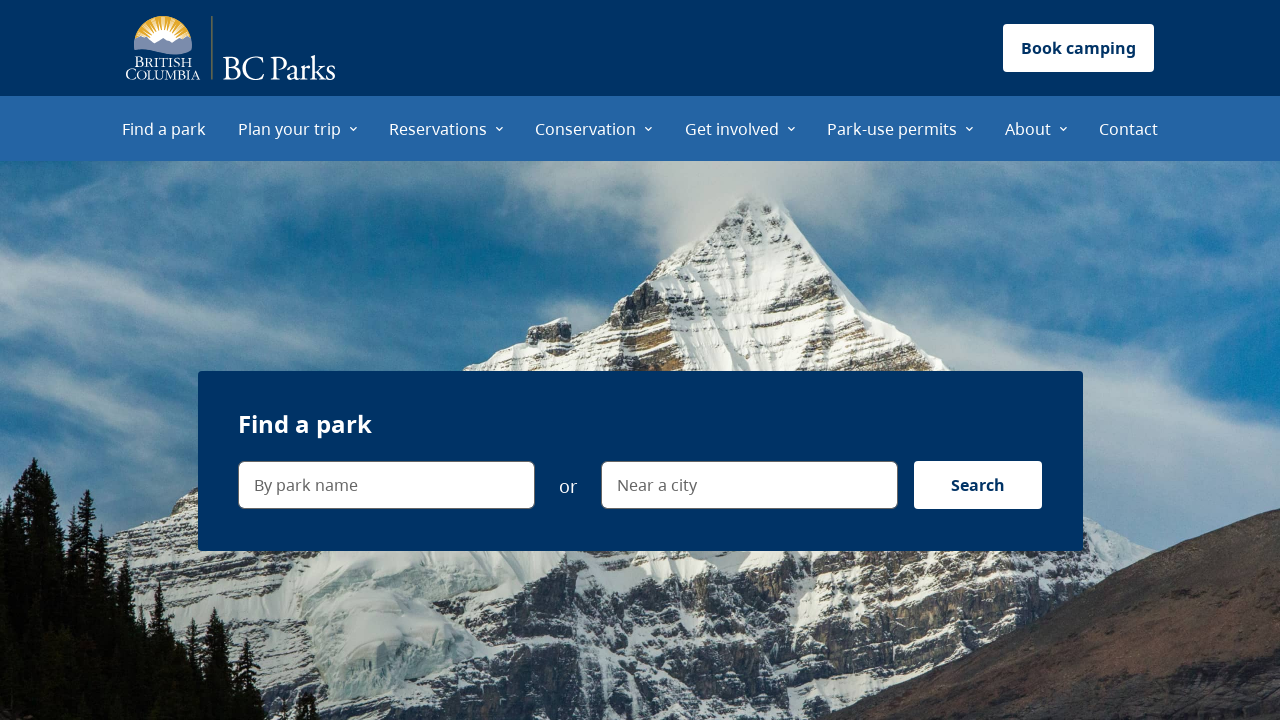

Clicked campers/tent image link for reservations at (461, 361) on internal:role=link[name="Campers sitting near a tent"i]
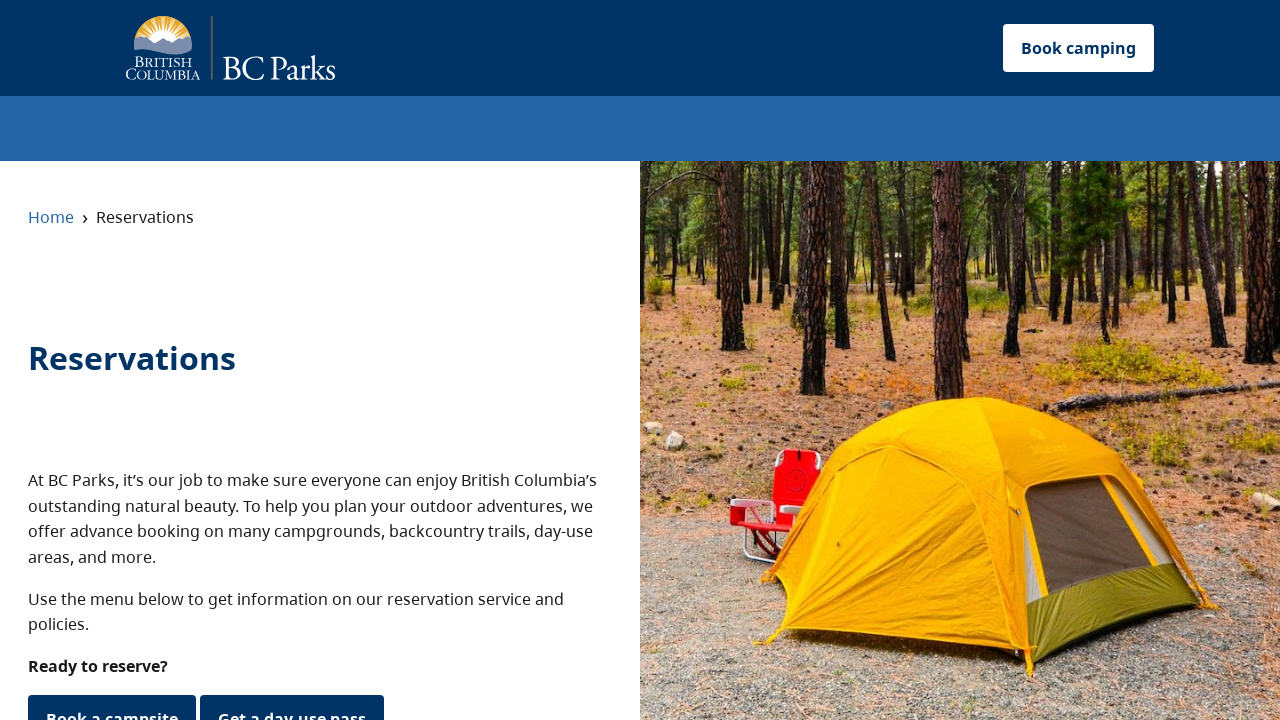

Navigated to reservations page
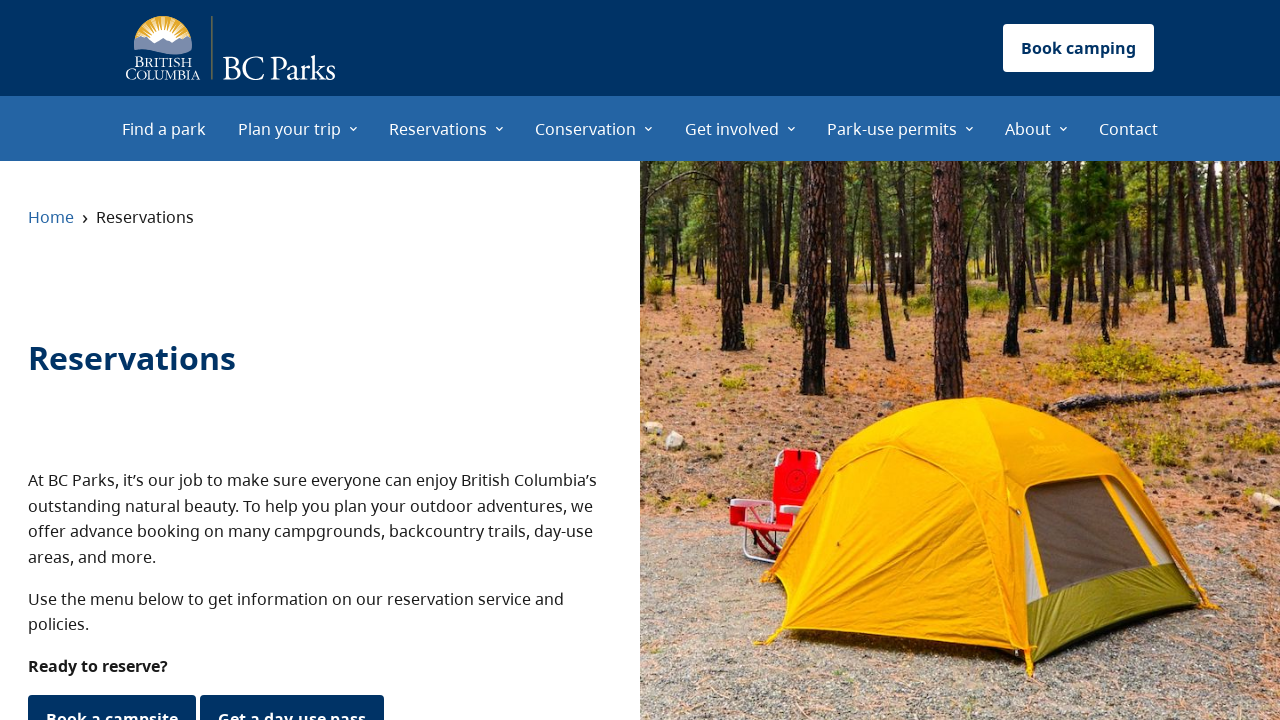

Navigated back to previous page
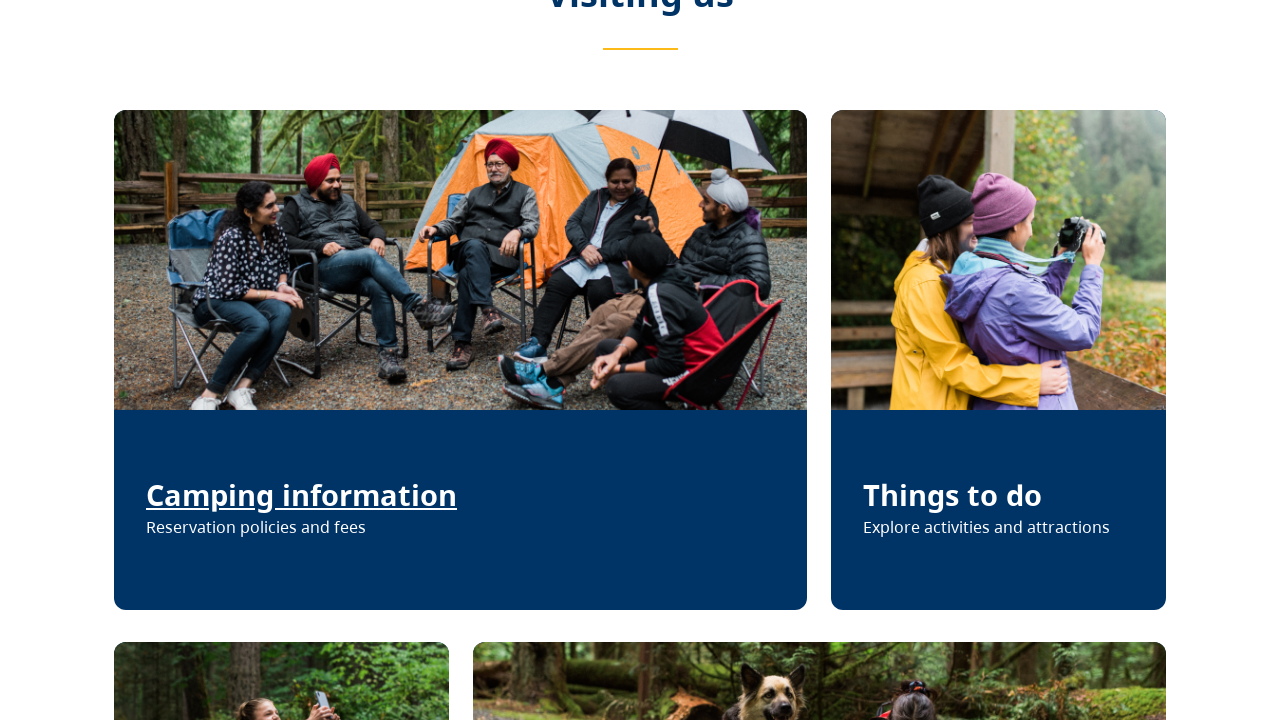

Waited for page to fully load with networkidle state
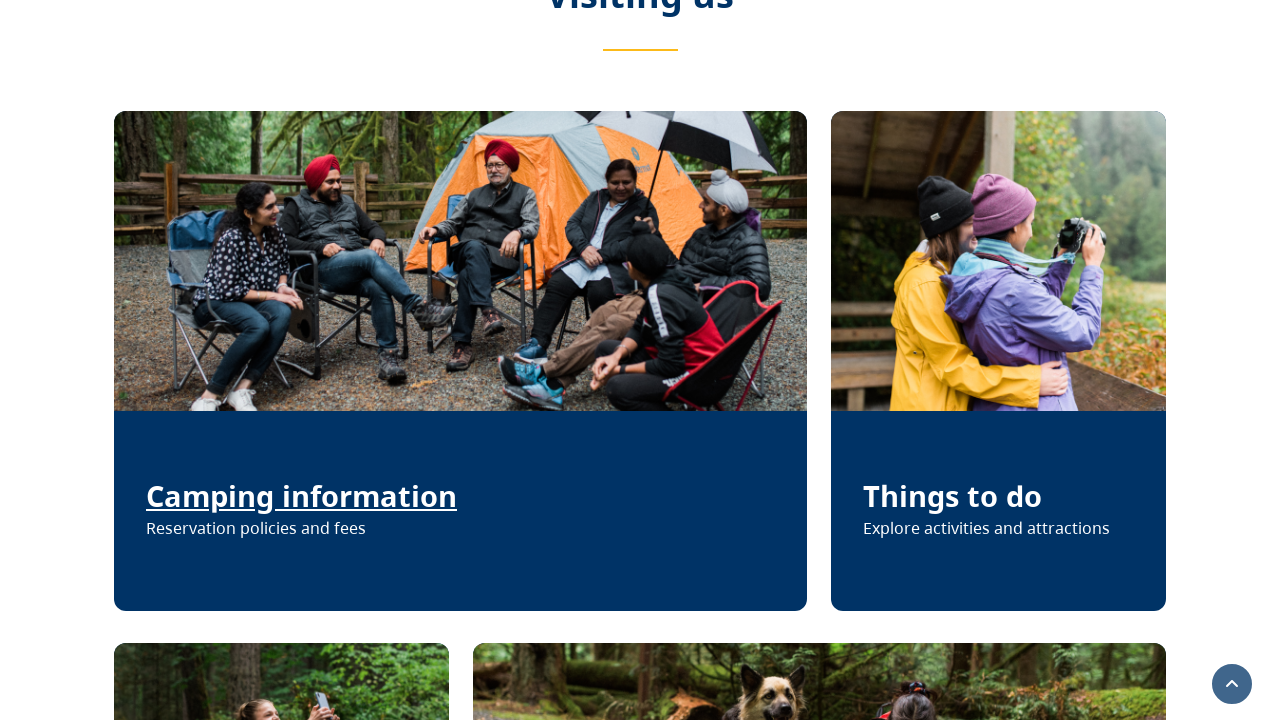

Clicked photo image link for things to do at (999, 361) on internal:role=link[name="People taking a photo"i]
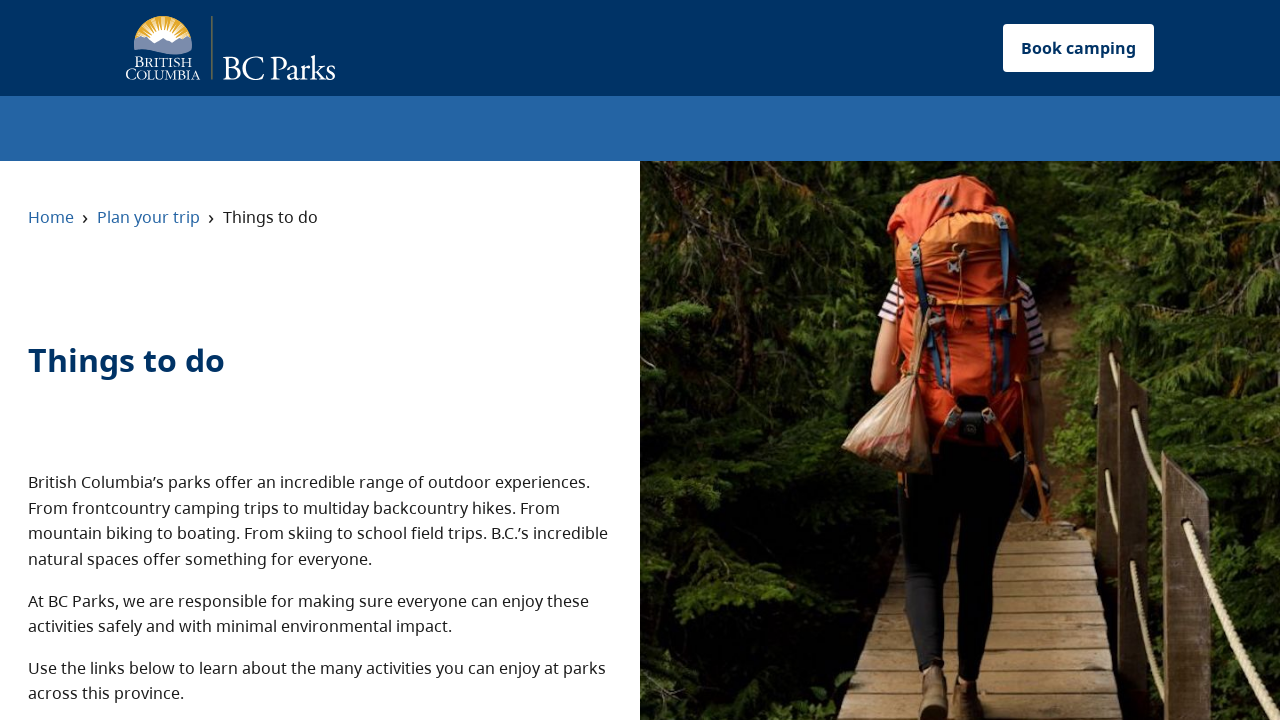

Navigated to things to do page
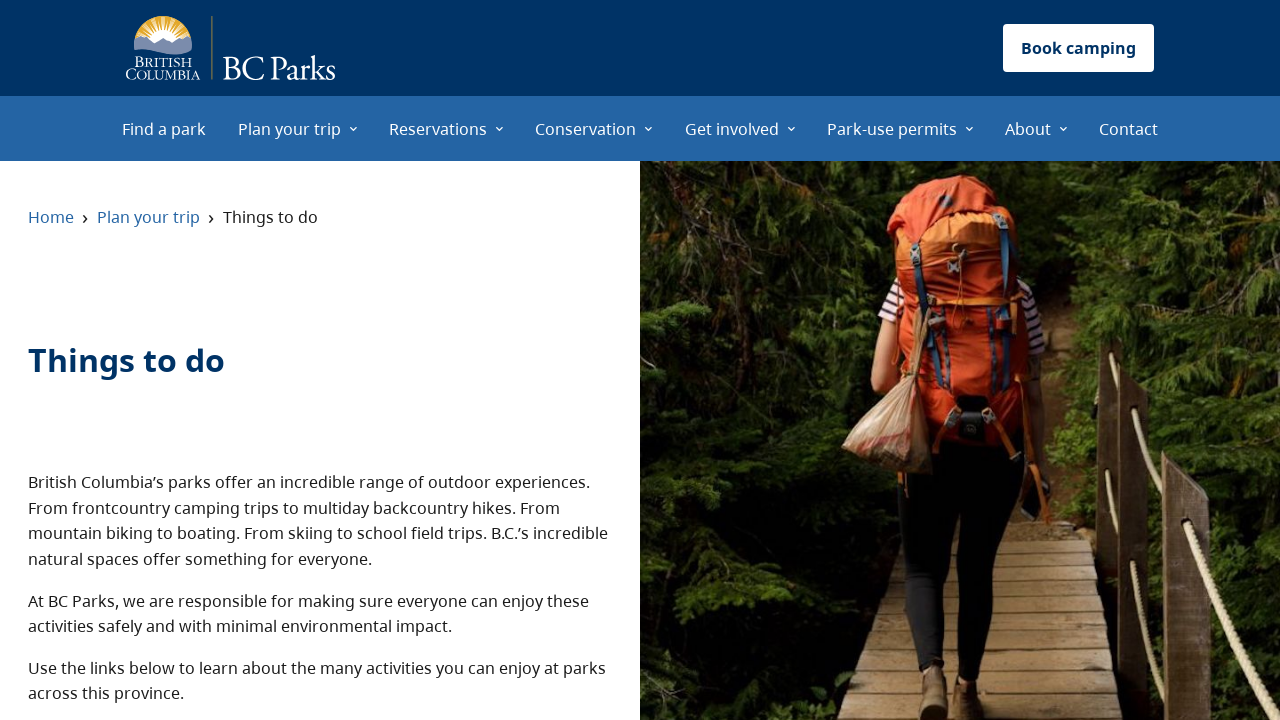

Navigated back to previous page
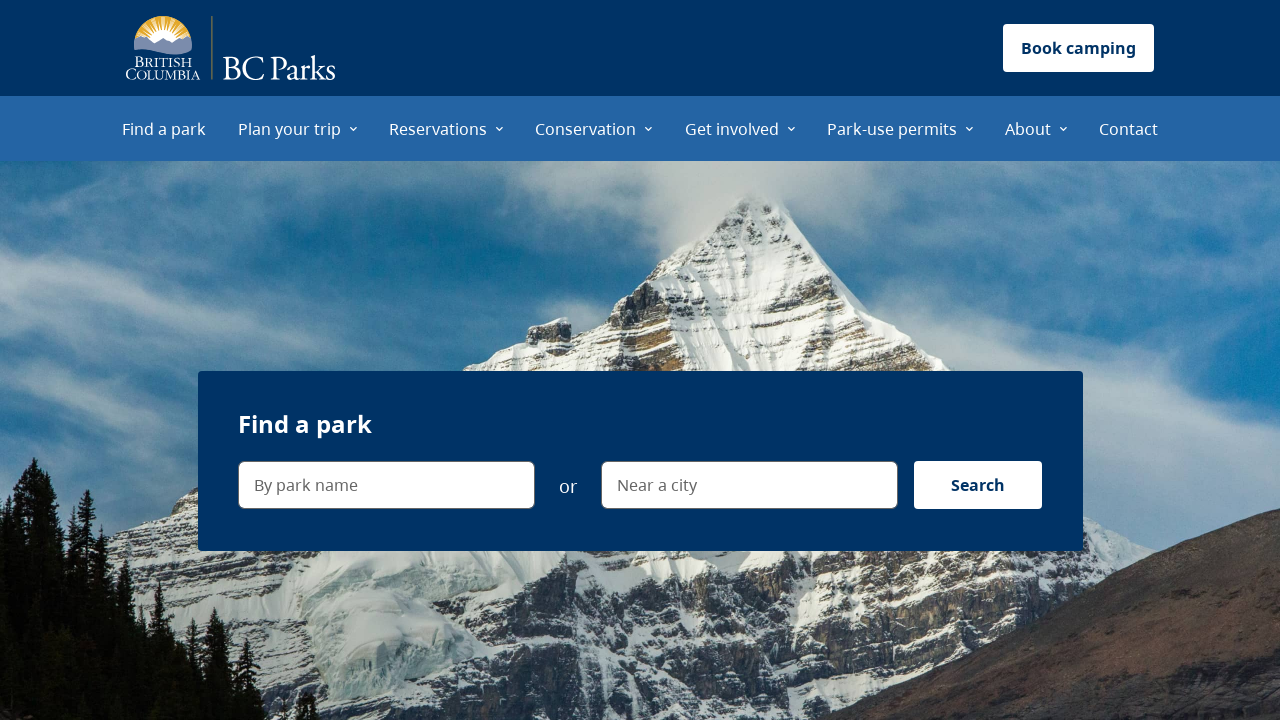

Waited for page to fully load with networkidle state
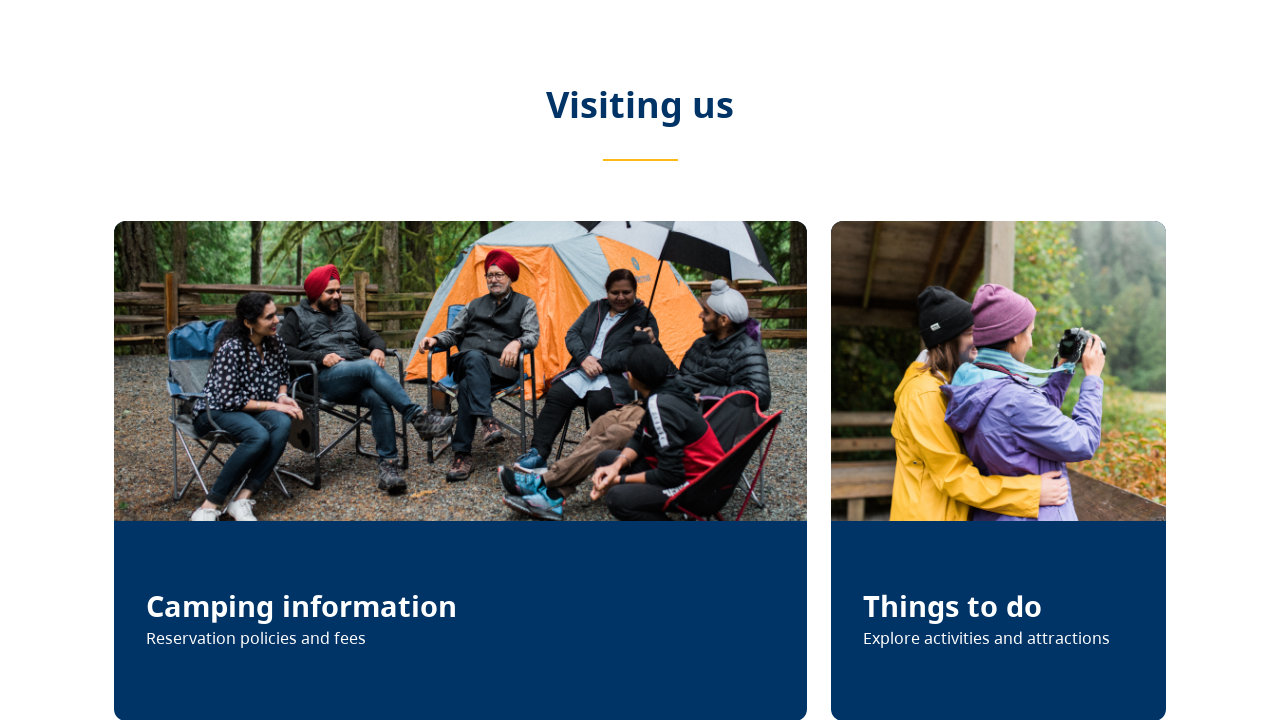

Clicked accessibility image link at (281, 470) on internal:role=link[name="A child in a wheelchair on a"i]
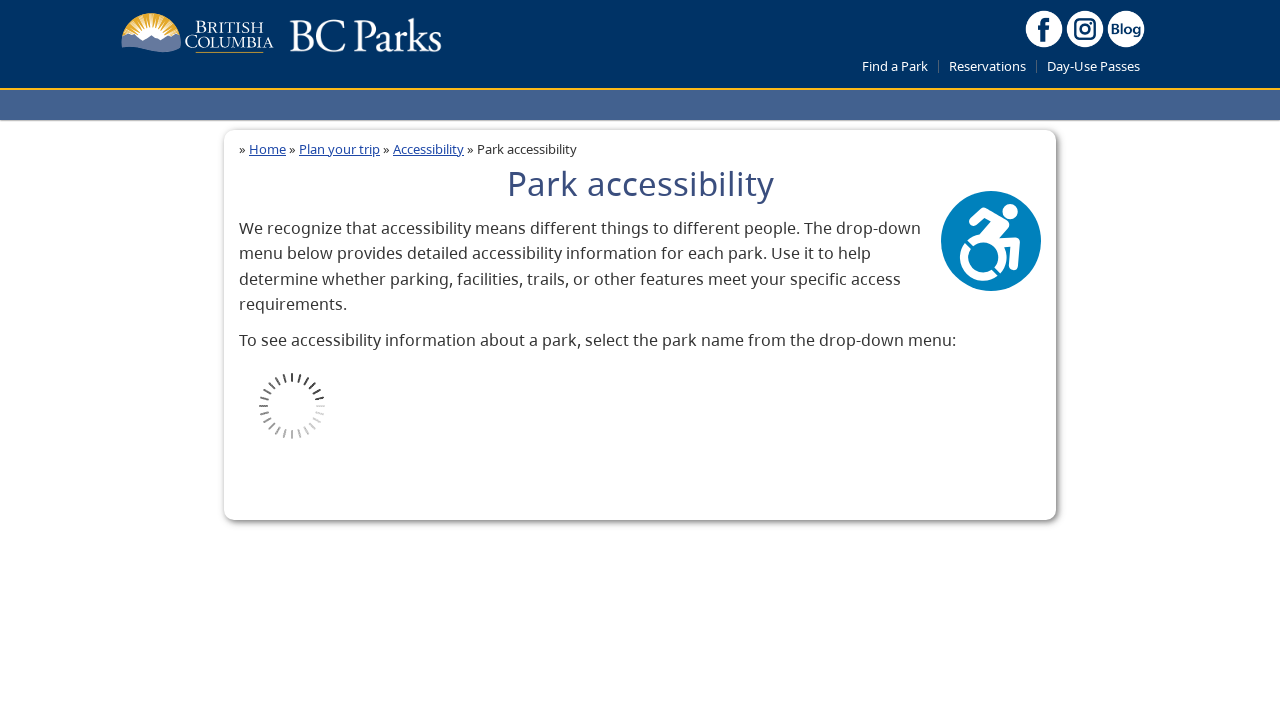

Navigated to accessibility page
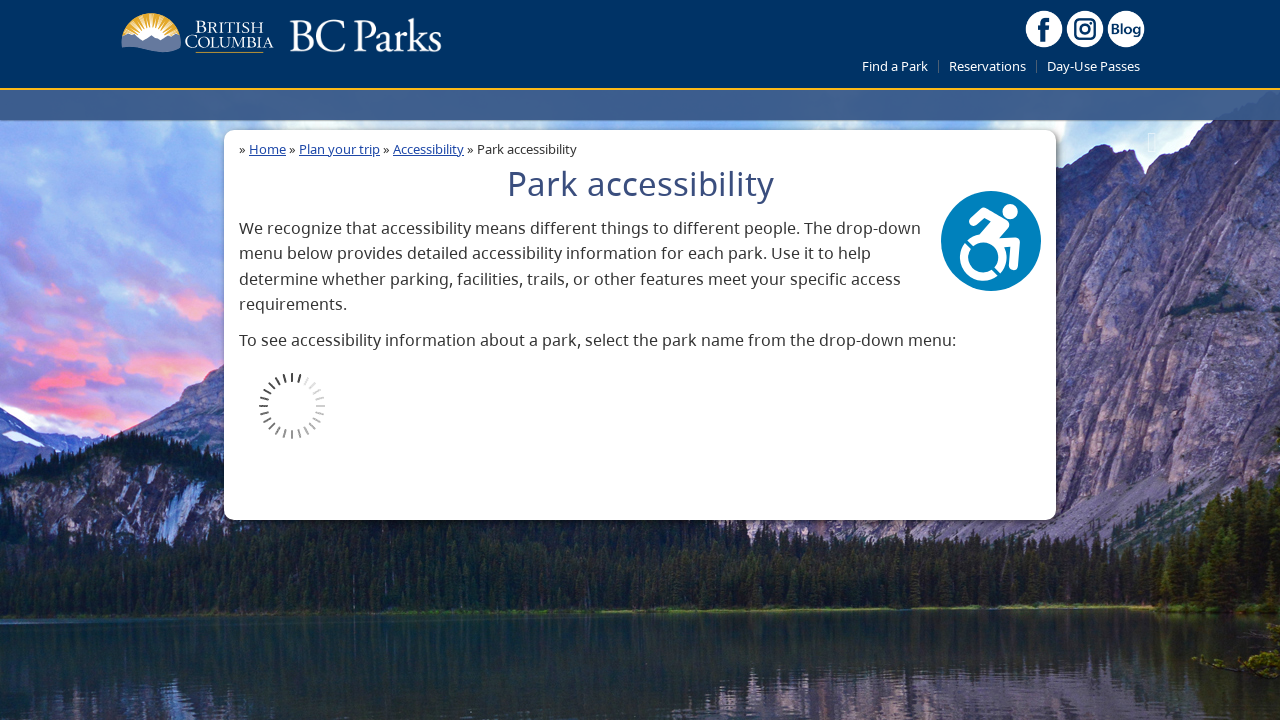

Navigated back to previous page
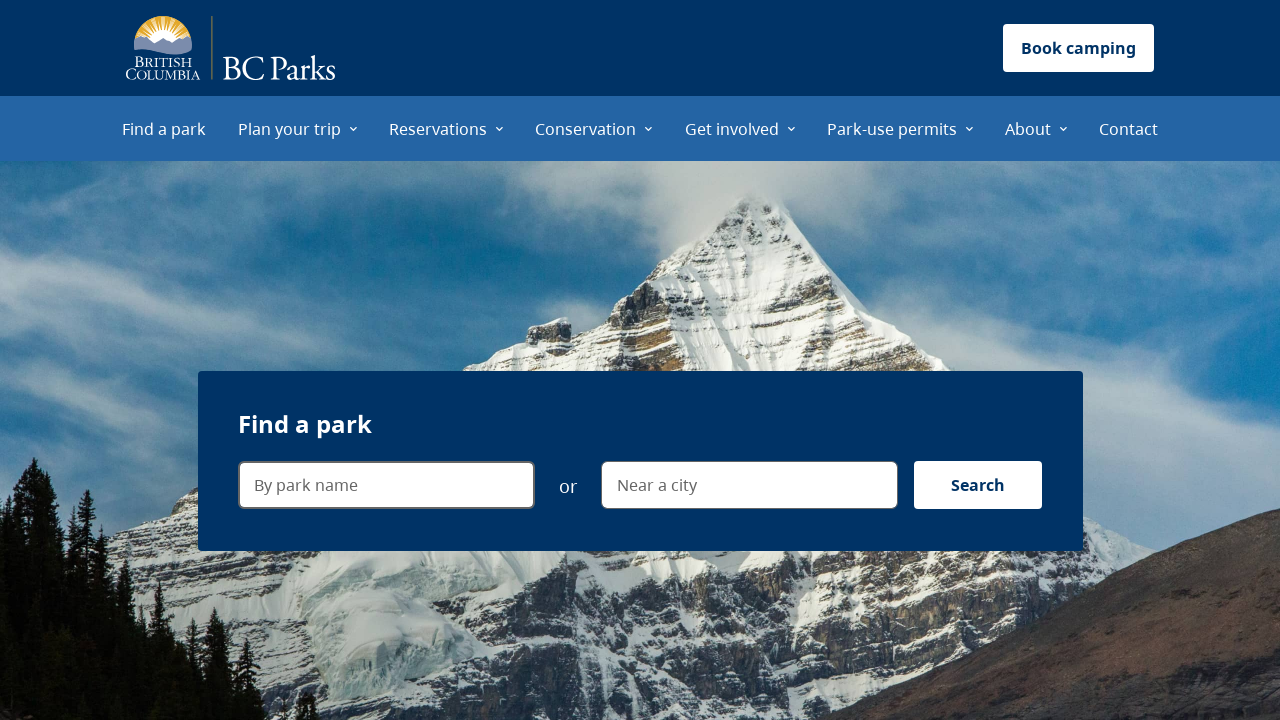

Waited for page to fully load with networkidle state
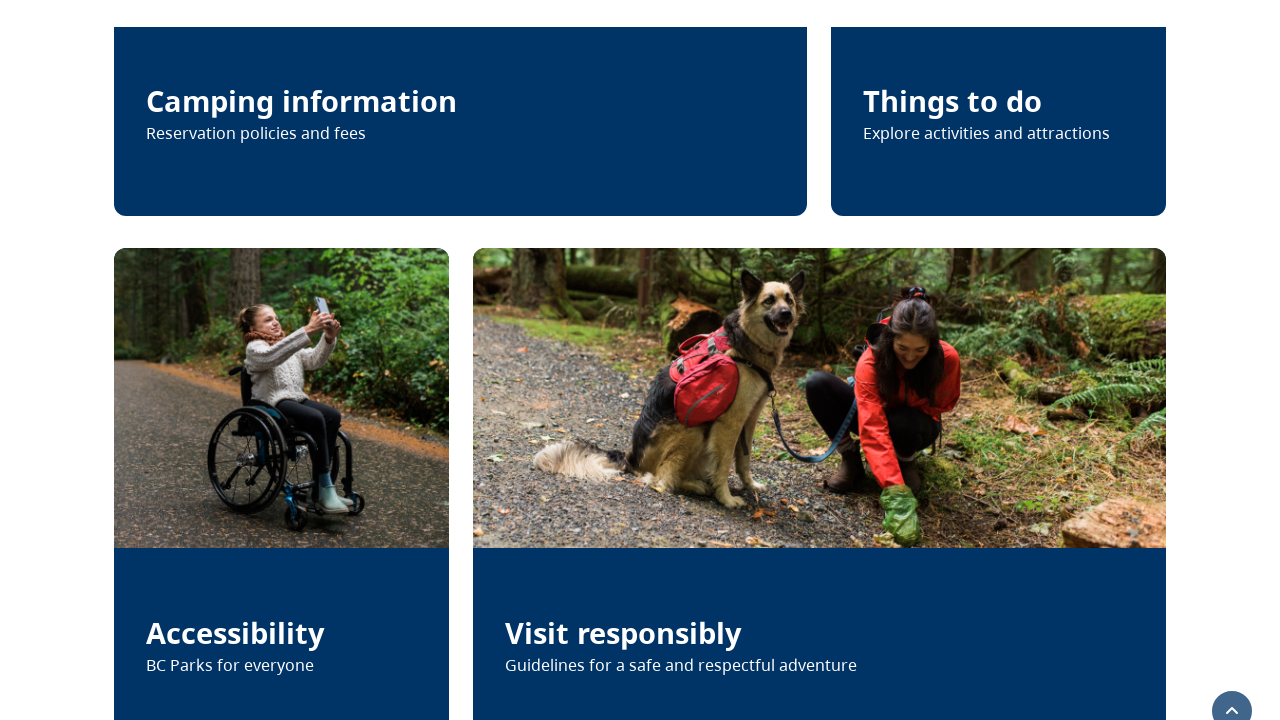

Clicked dog/visit responsibly image link at (819, 470) on internal:role=link[name="Cleaning up after a dog Visit"i]
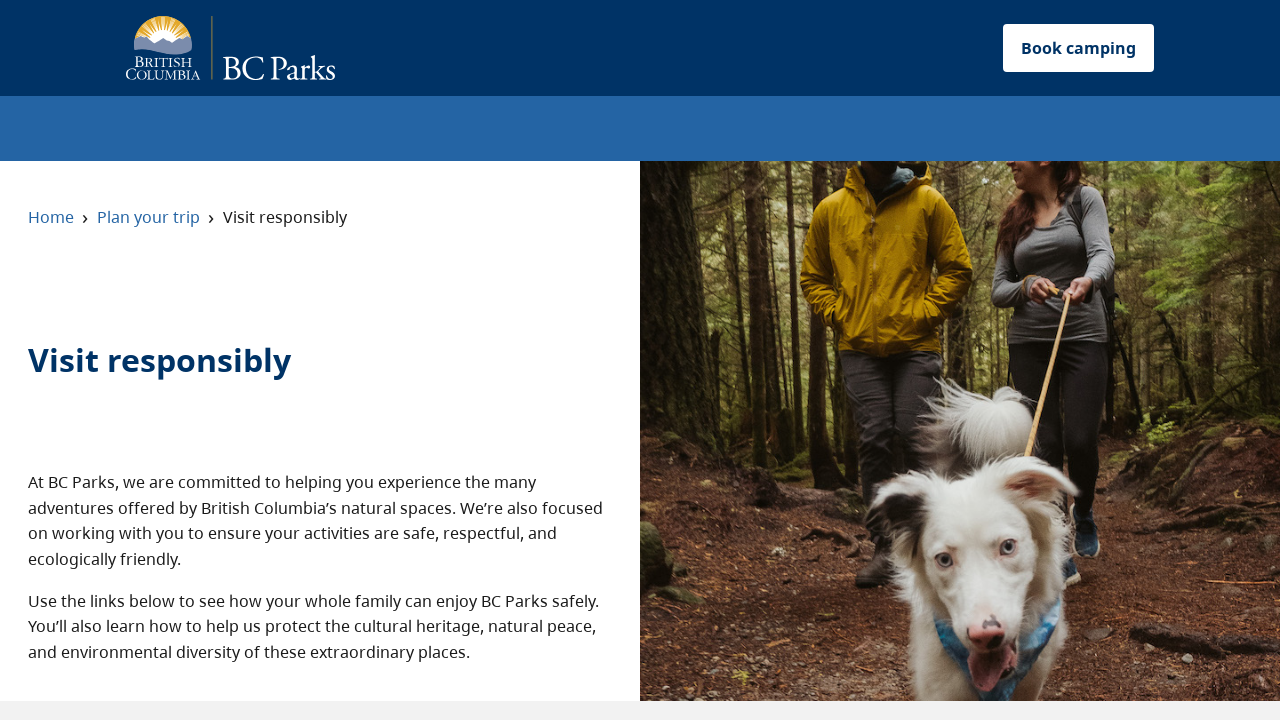

Navigated to visit responsibly page
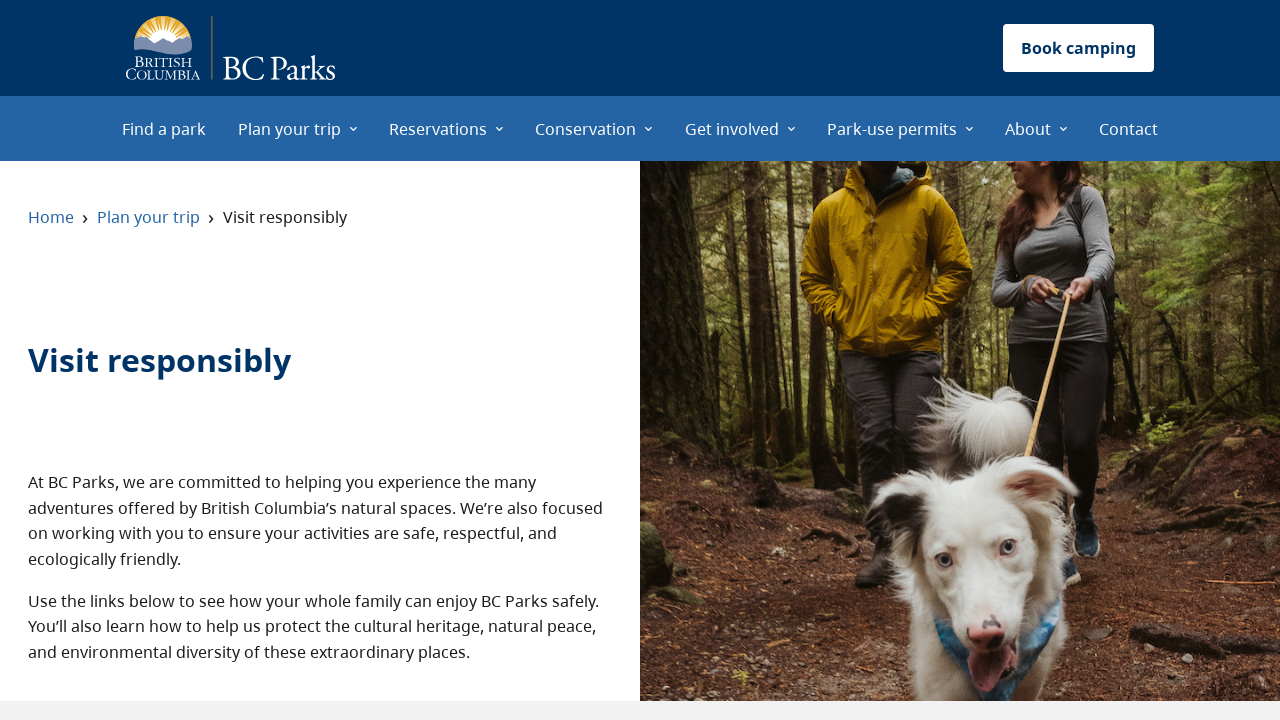

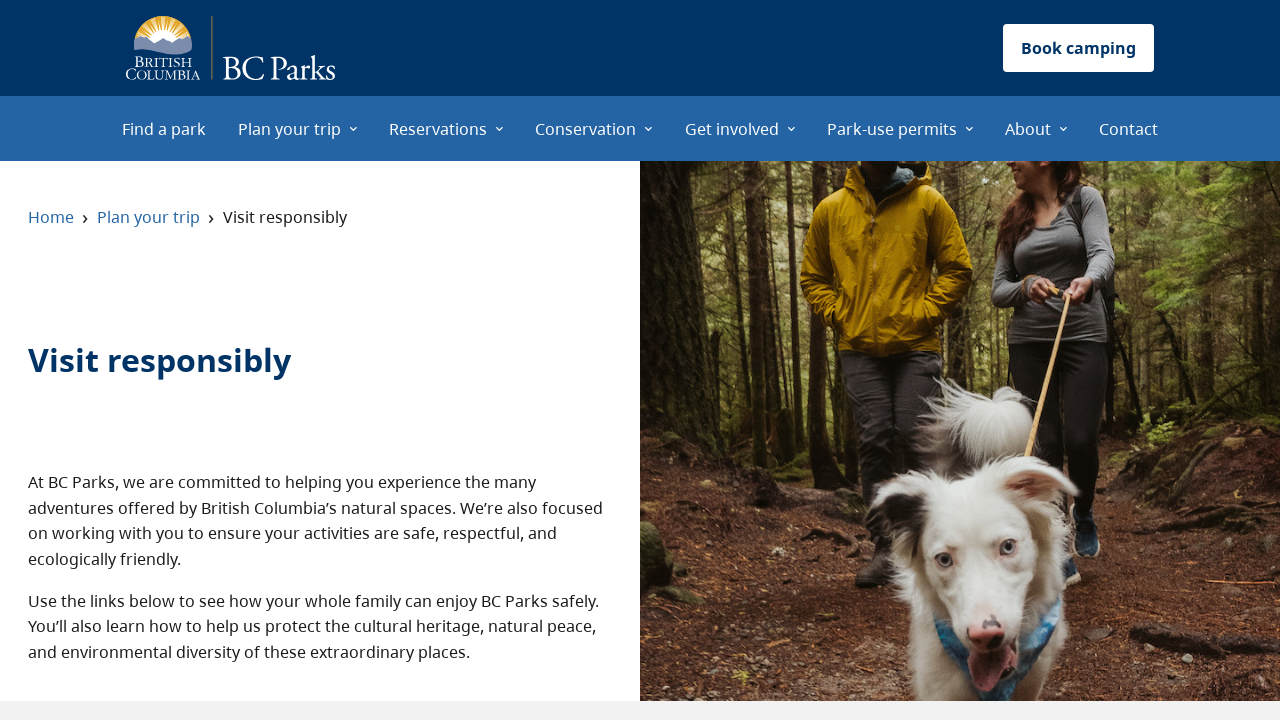